Tests clicking an image element by locating it using its alt text attribute

Starting URL: https://playwright.dev/dotnet/docs/locators#locate-by-alt-text

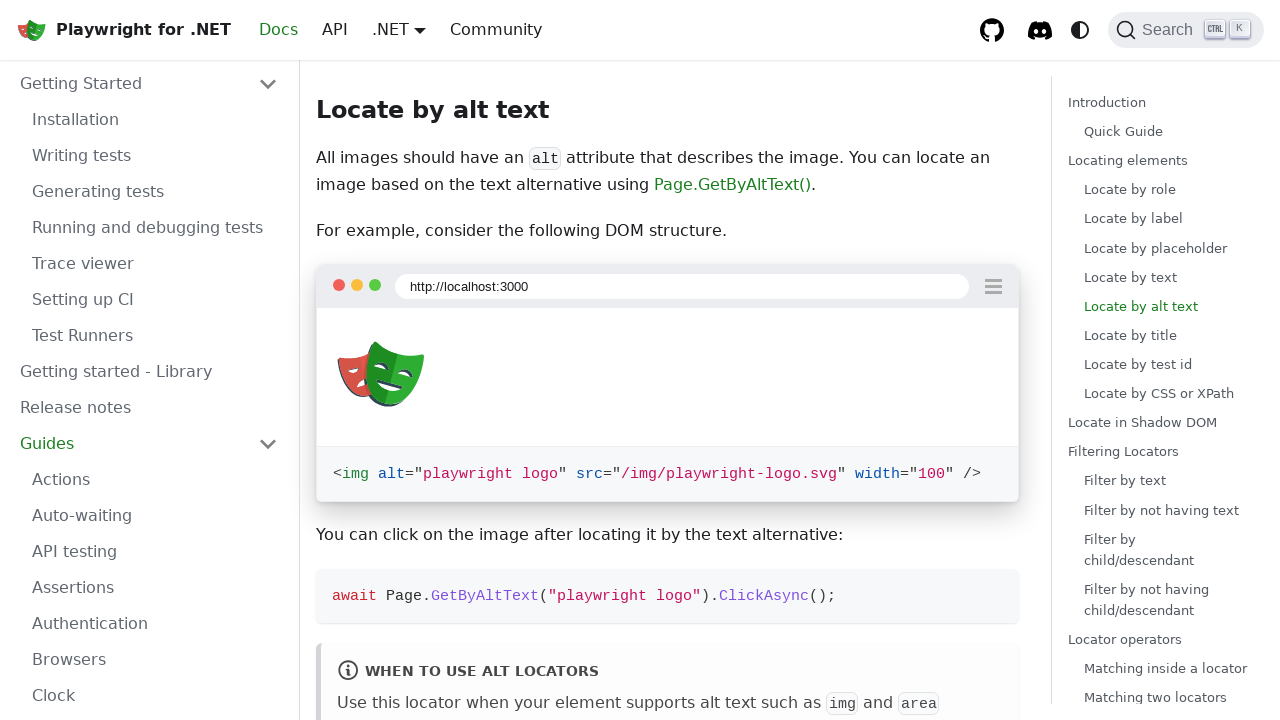

Clicked on Playwright logo image by locating it using alt text attribute at (32, 30) on internal:attr=[alt="playwright logo"i] >> nth=0
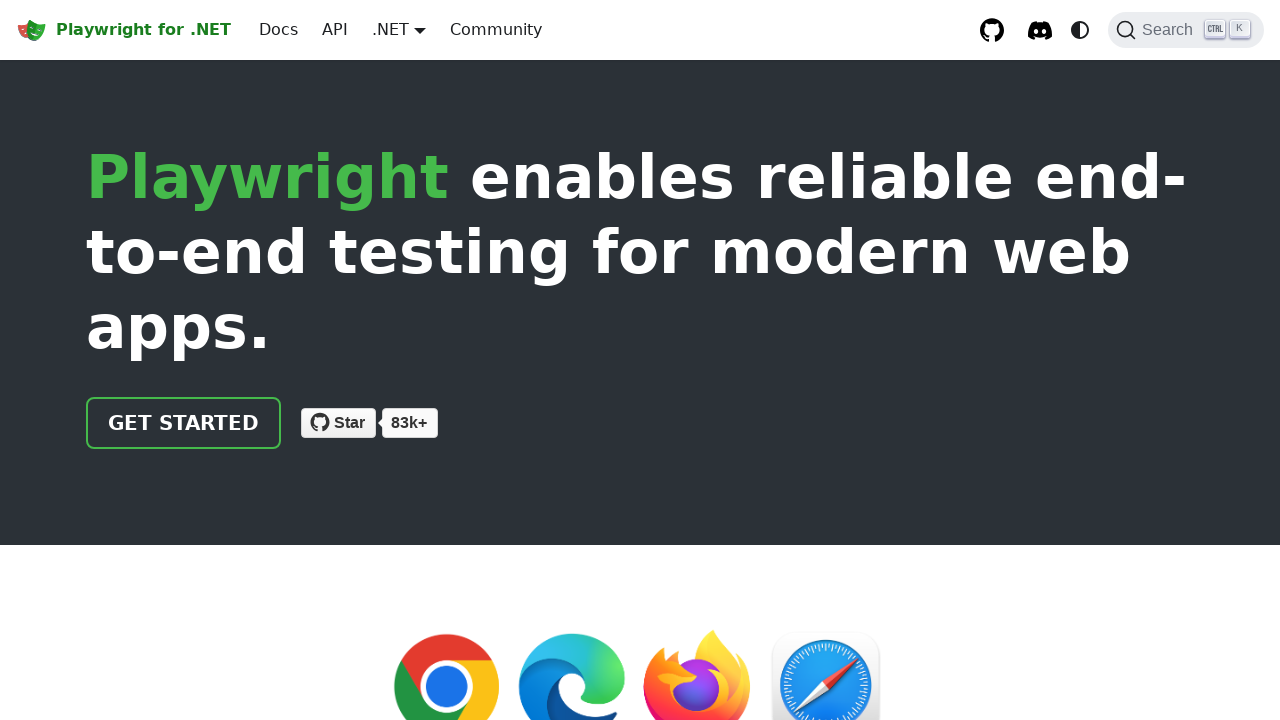

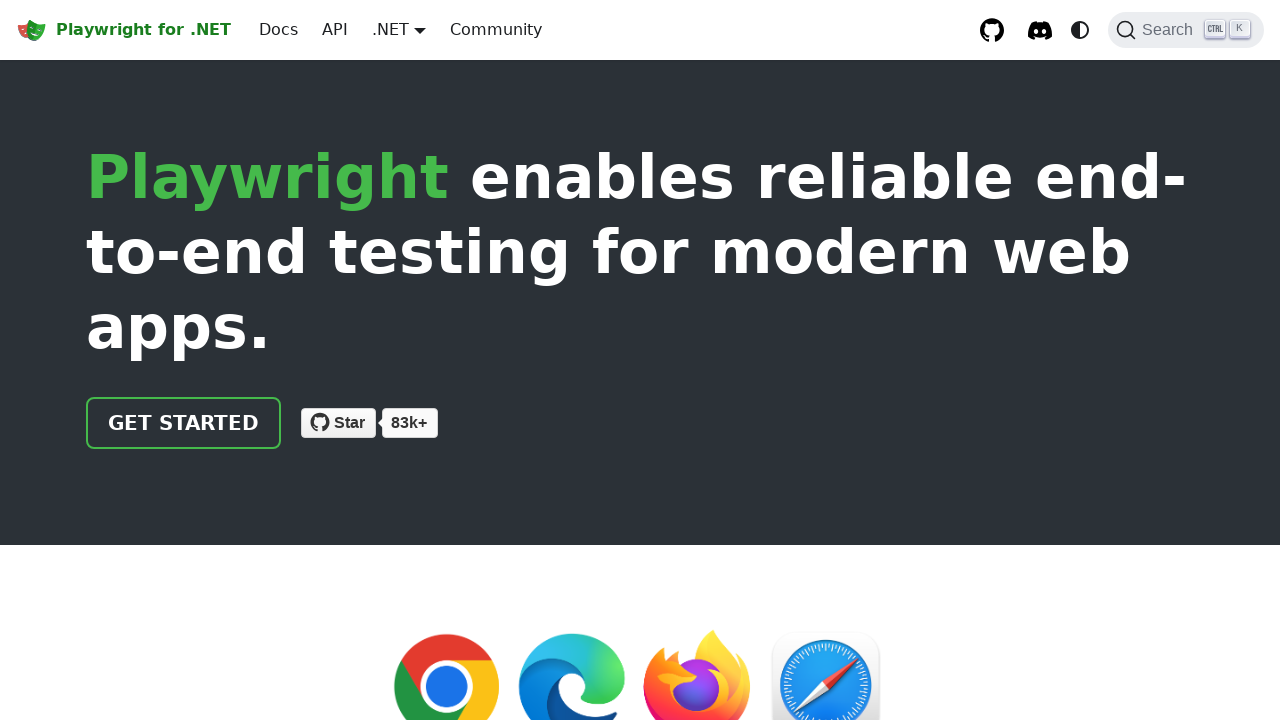